Navigates to DemoBlaze homepage, clicks on the Phones category, and selects the Nexus 6 phone from the product list

Starting URL: https://www.demoblaze.com/

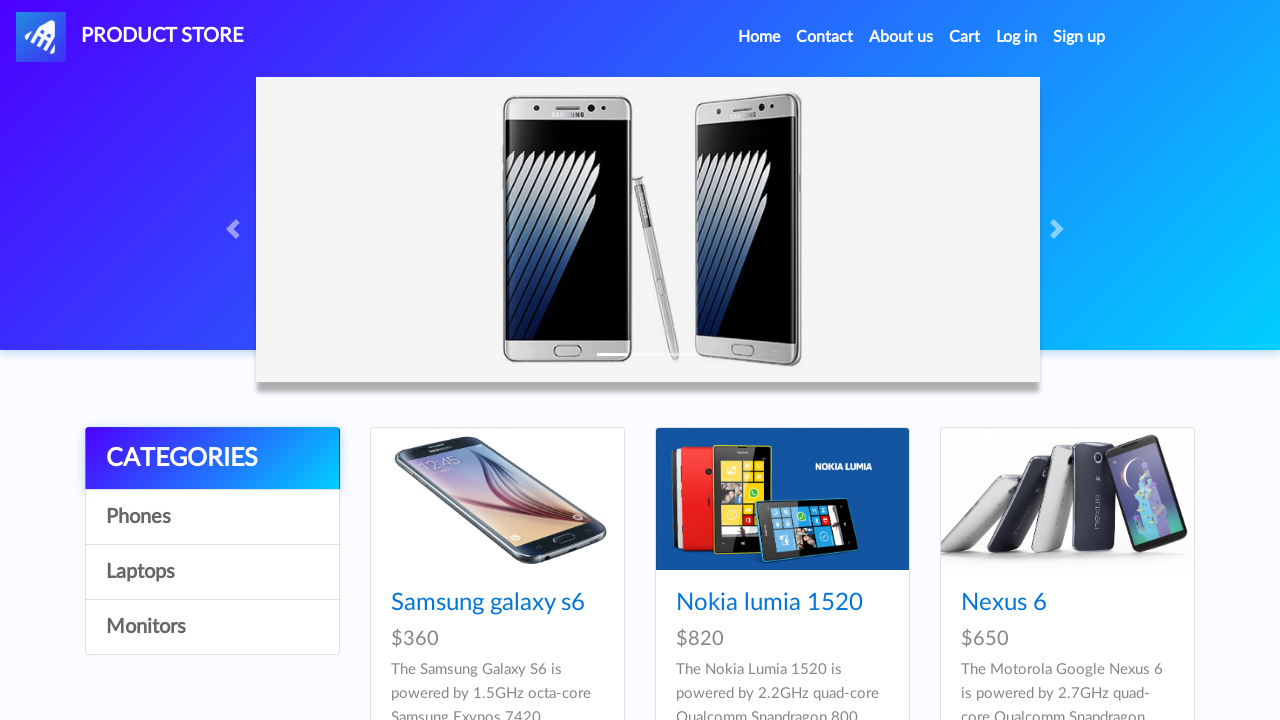

Waited for Phones category link to be visible
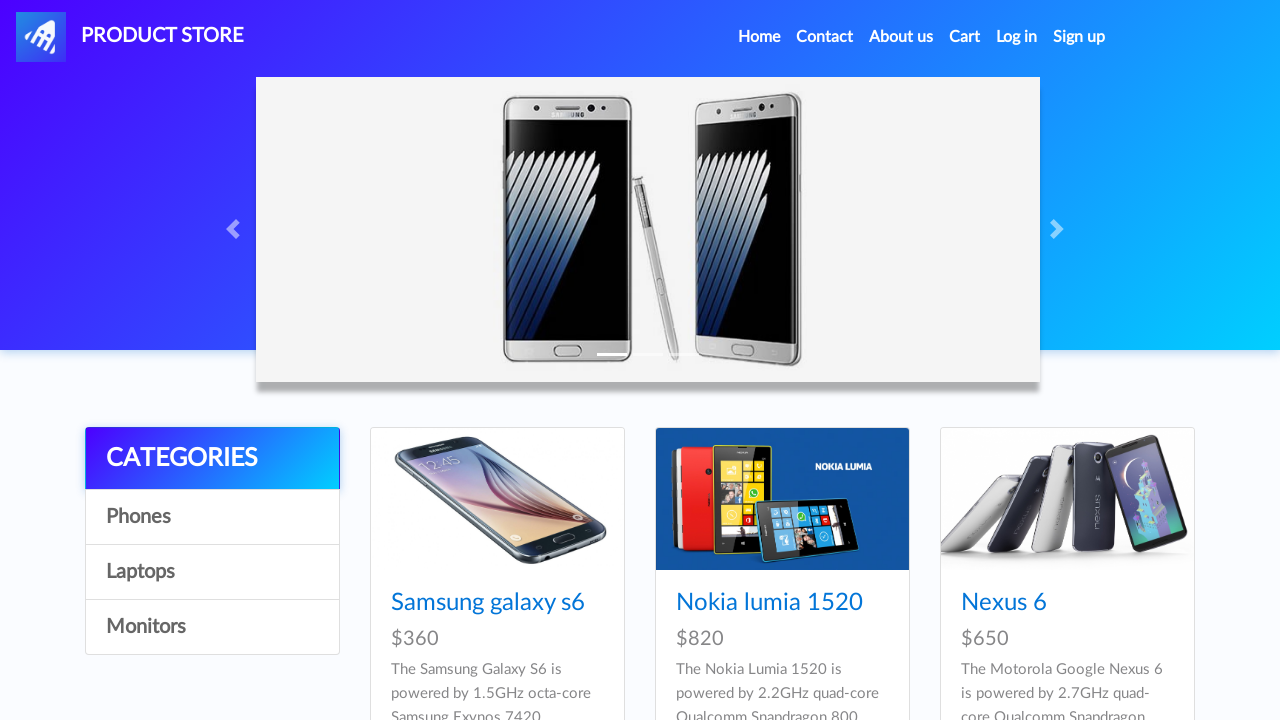

Clicked on Phones category at (212, 517) on xpath=//a[normalize-space()='Phones']
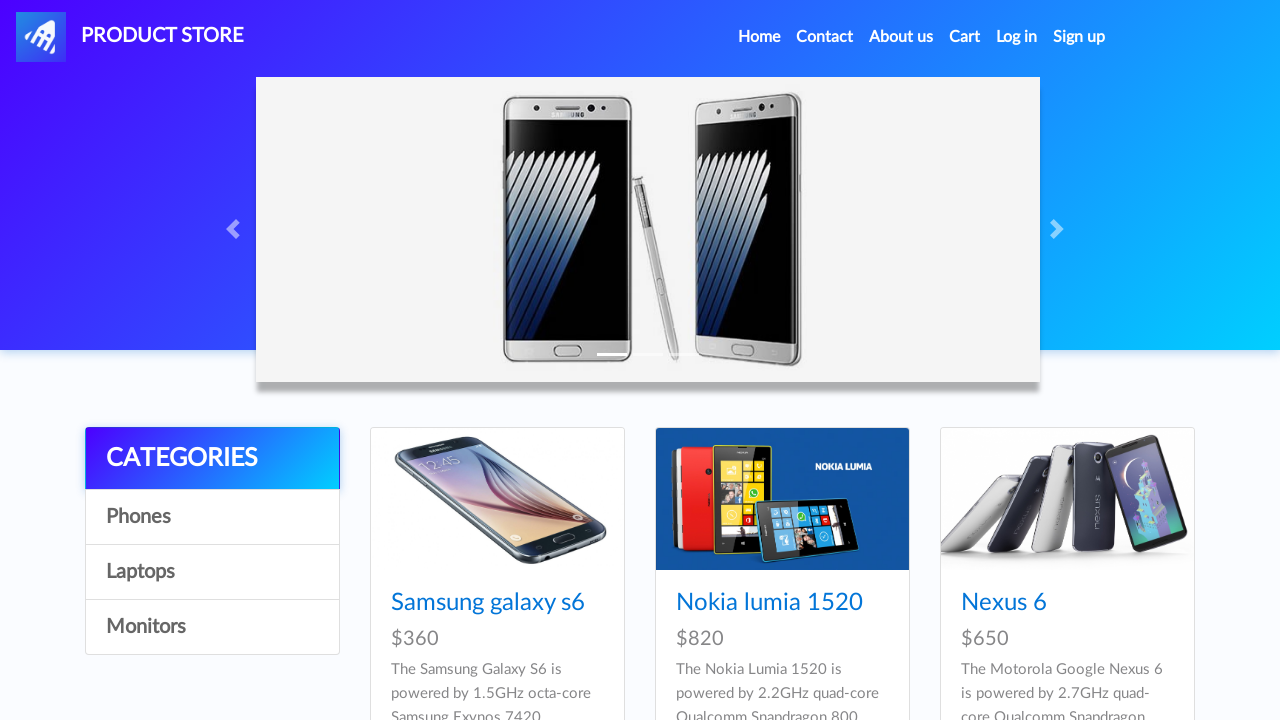

Waited for Nexus 6 phone link to be visible
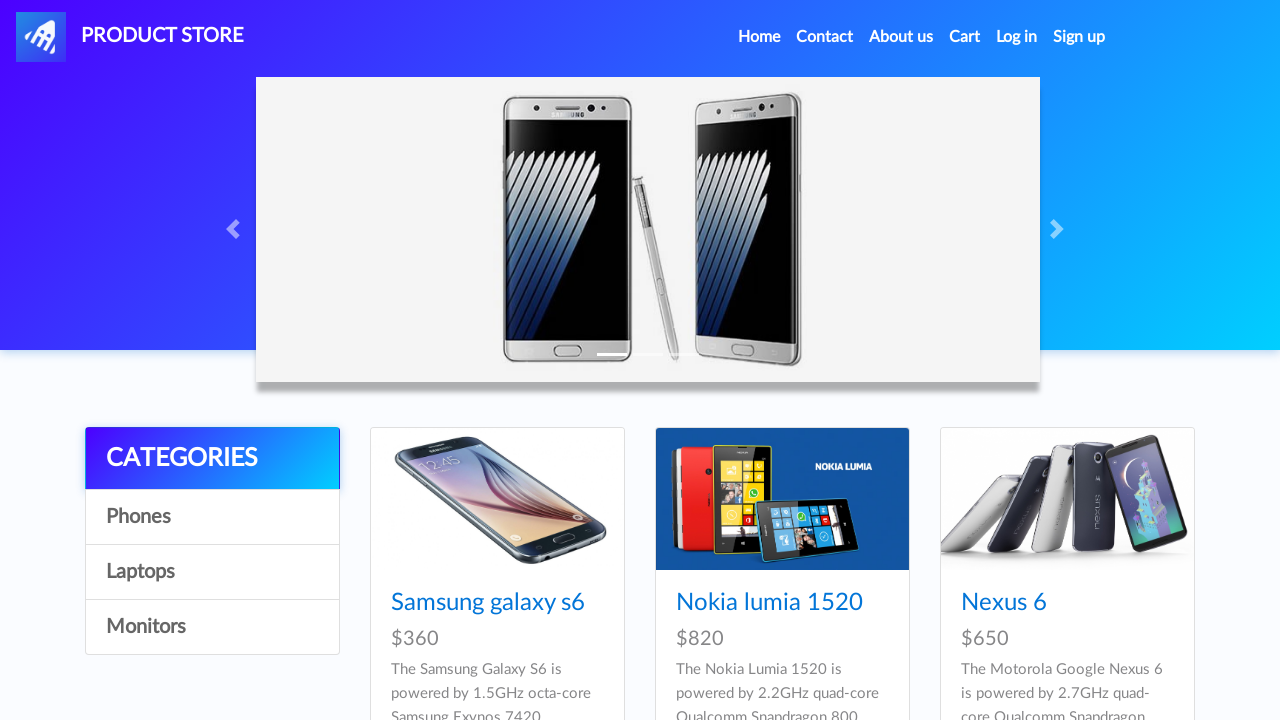

Clicked on Nexus 6 phone from product list at (1004, 603) on xpath=//a[normalize-space()='Nexus 6']
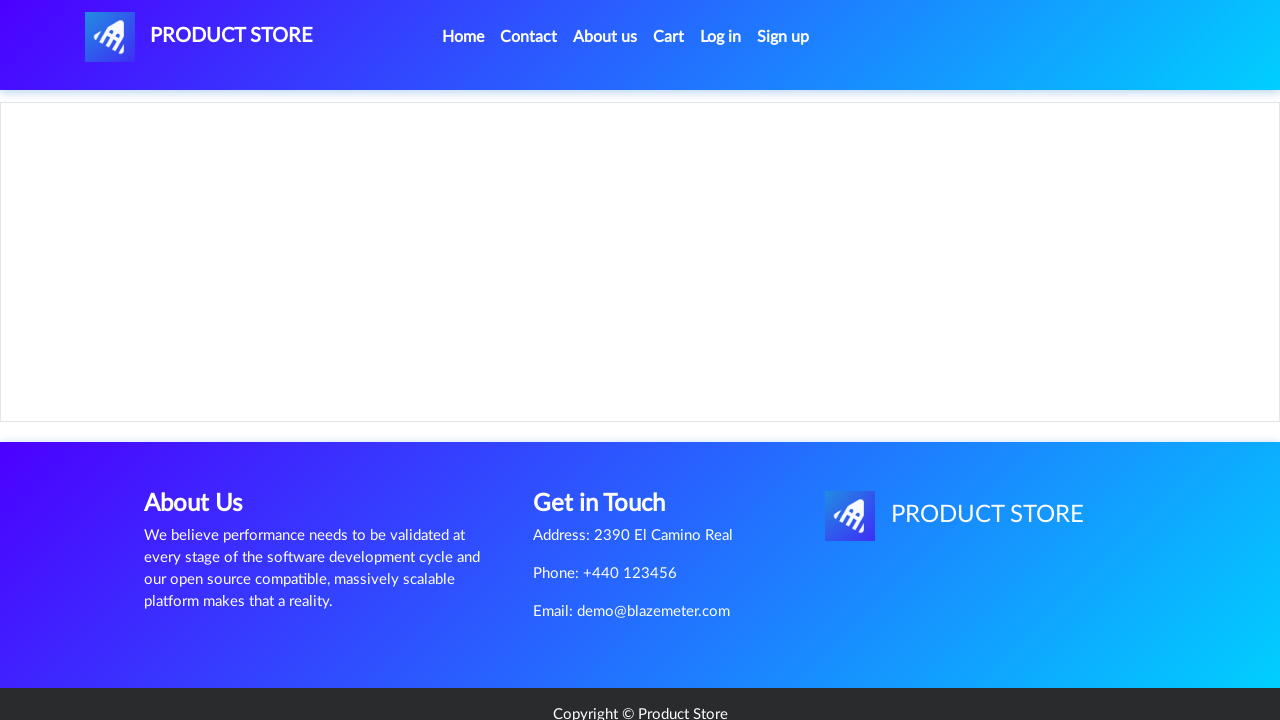

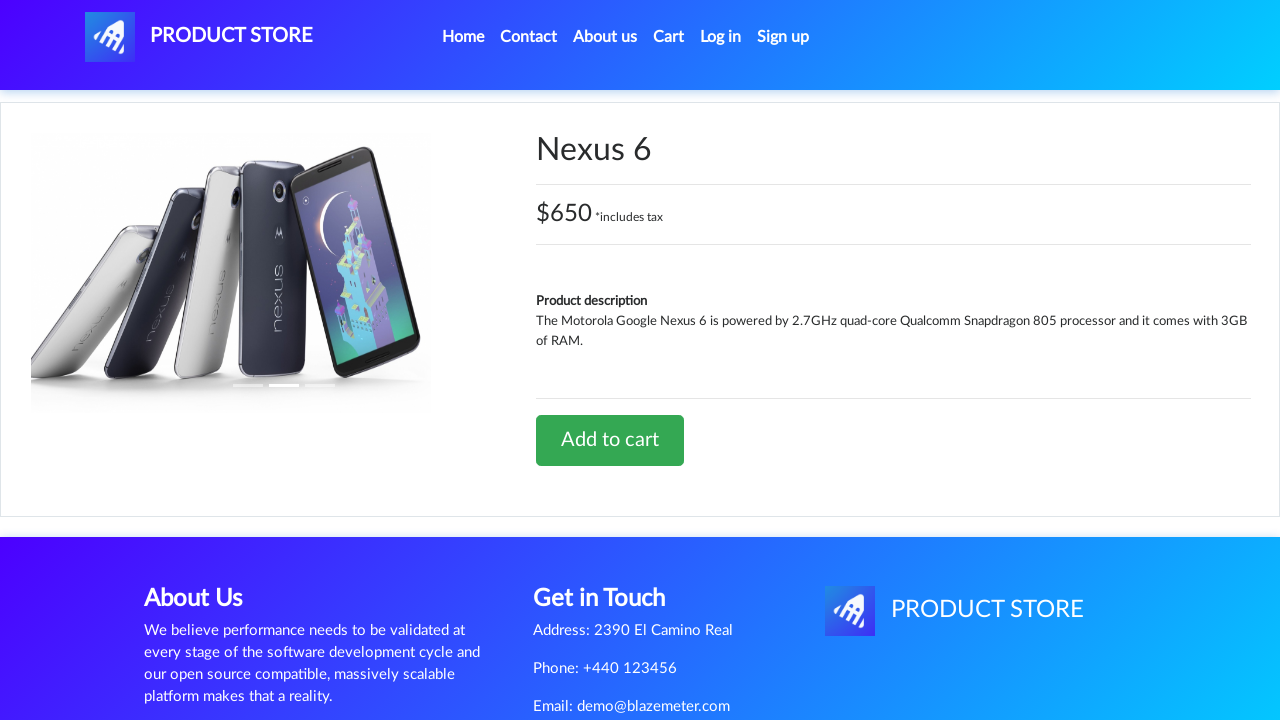